Solves a math problem by extracting a value from an element attribute, calculating the result, and submitting a form with checkboxes

Starting URL: http://suninjuly.github.io/get_attribute.html

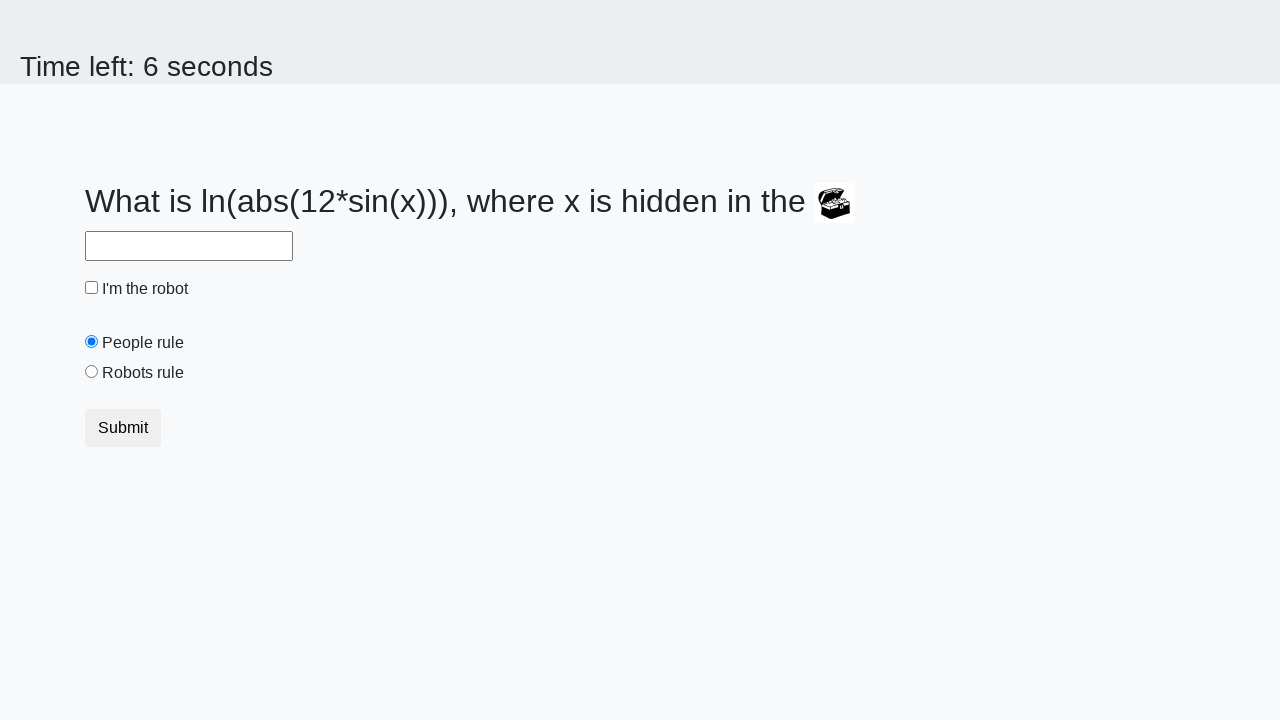

Located treasure element with valuex attribute
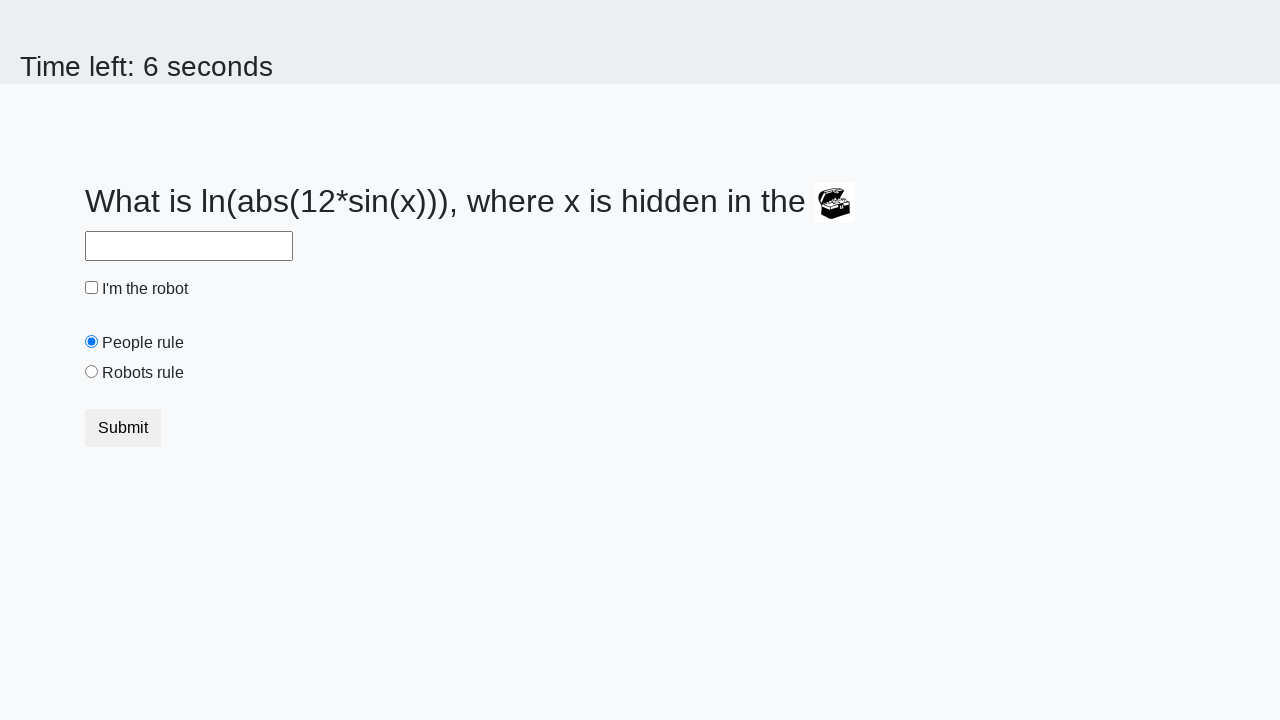

Extracted valuex attribute from treasure element
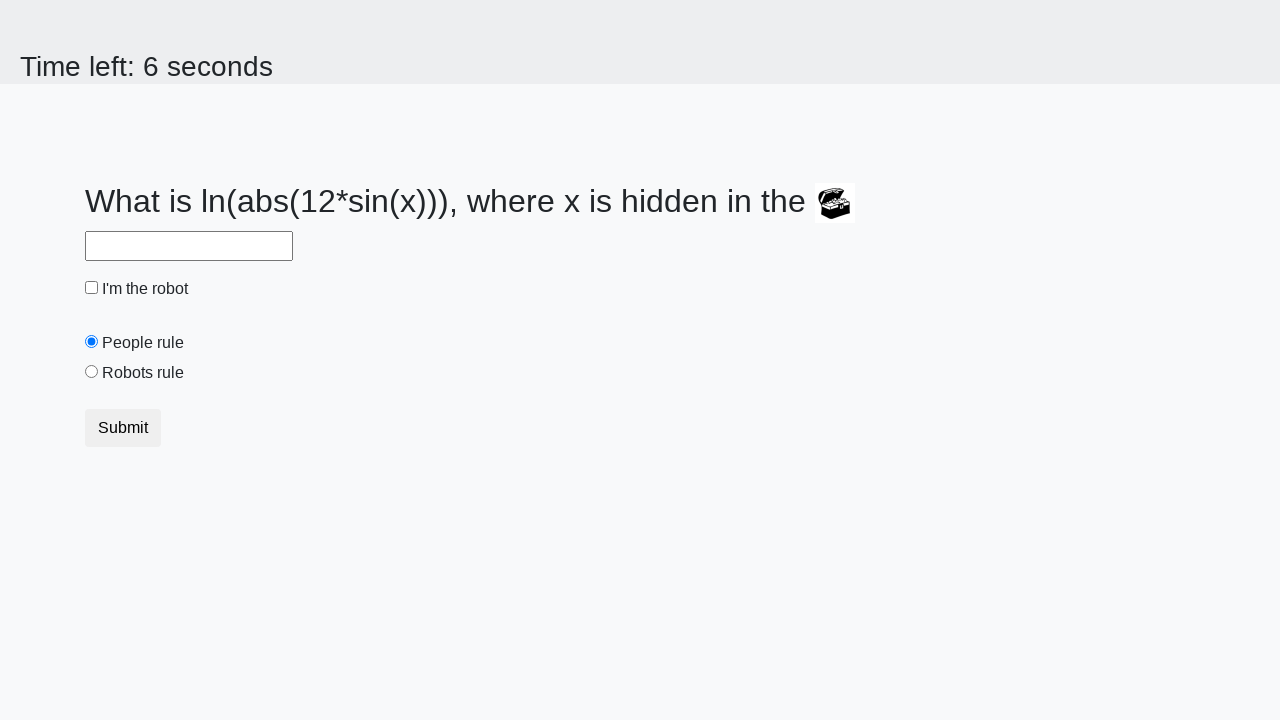

Calculated result using math formula: log(abs(12*sin(x)))
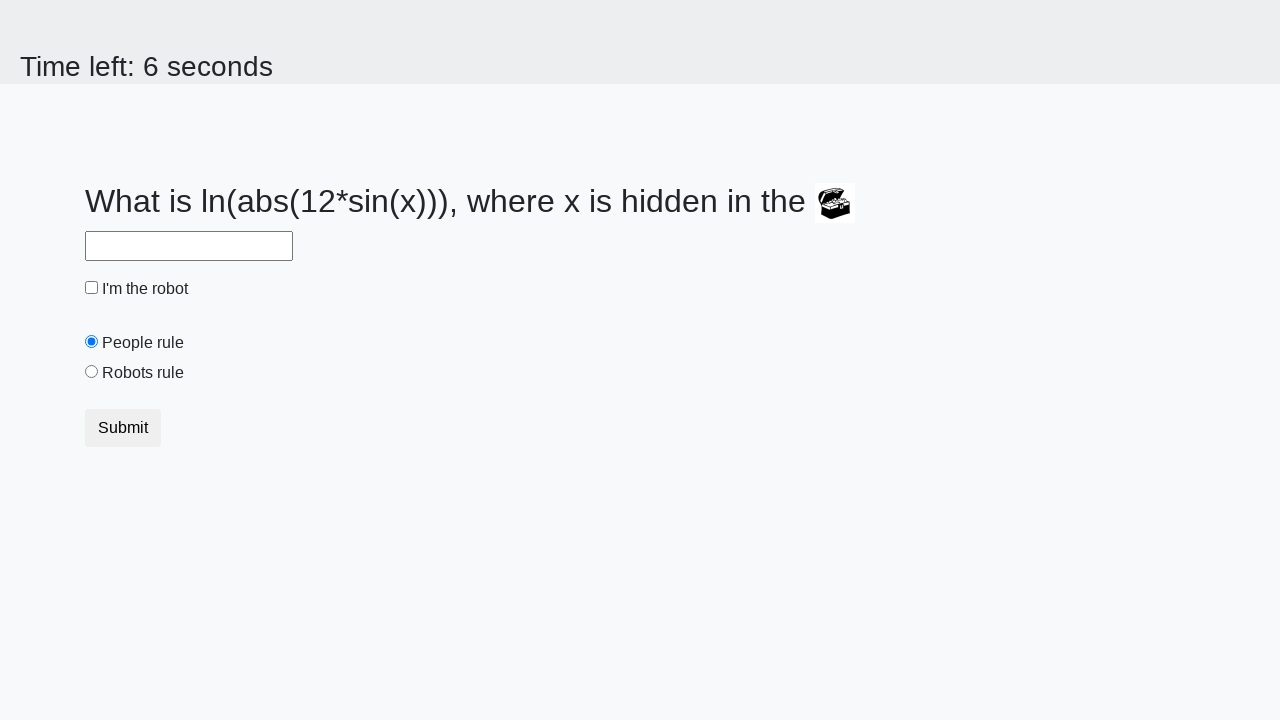

Filled answer field with calculated value on [id='answer']
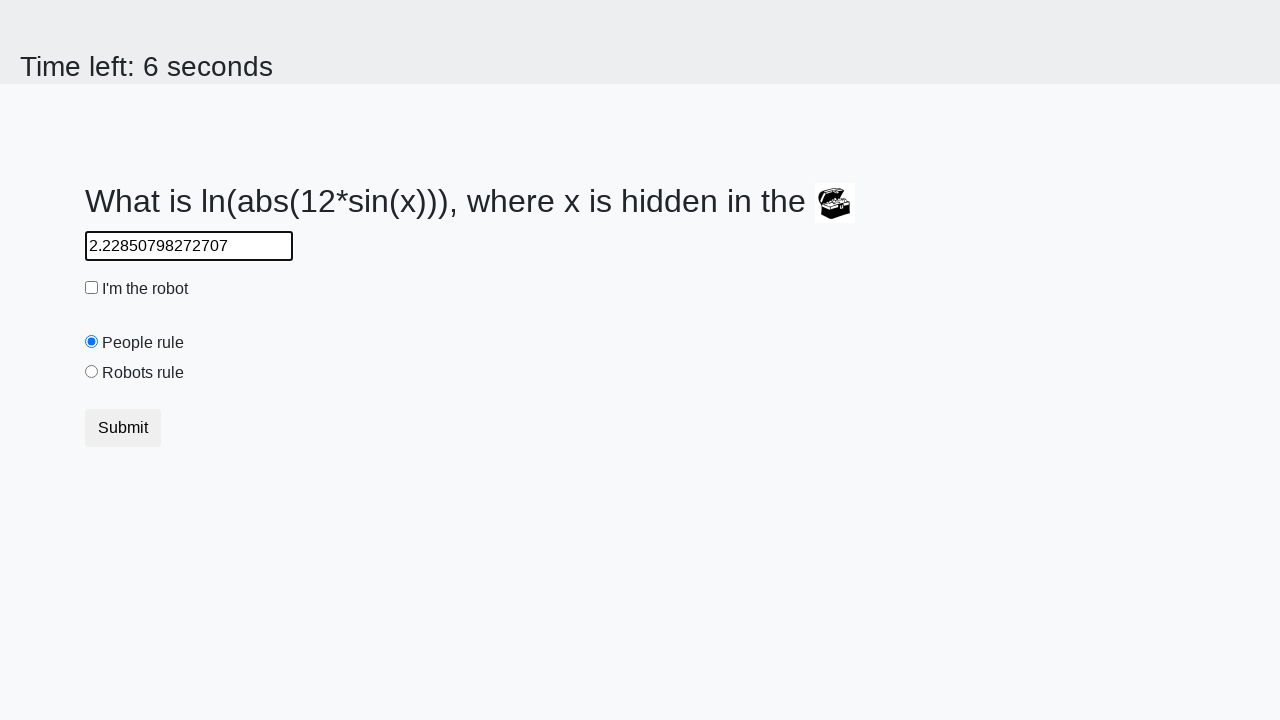

Checked robot checkbox at (92, 288) on [id='robotCheckbox']
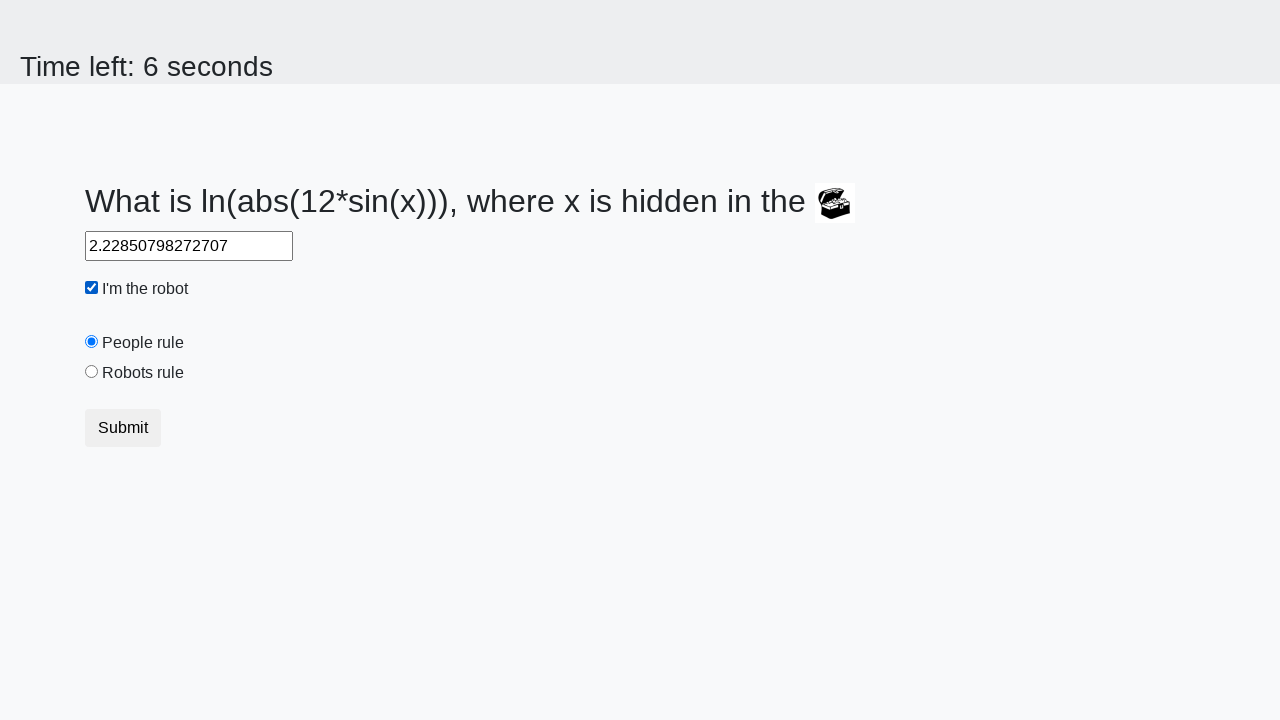

Selected robots rule radio button at (92, 372) on [id='robotsRule']
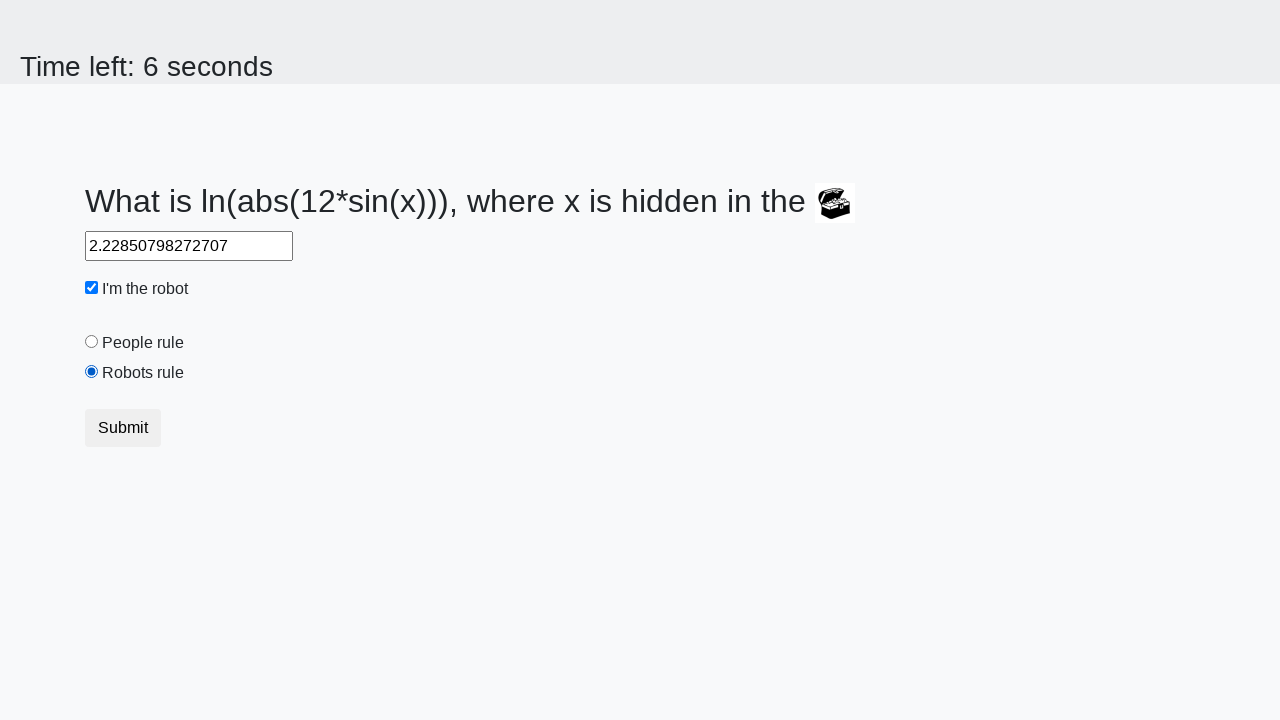

Clicked submit button at (123, 428) on button.btn
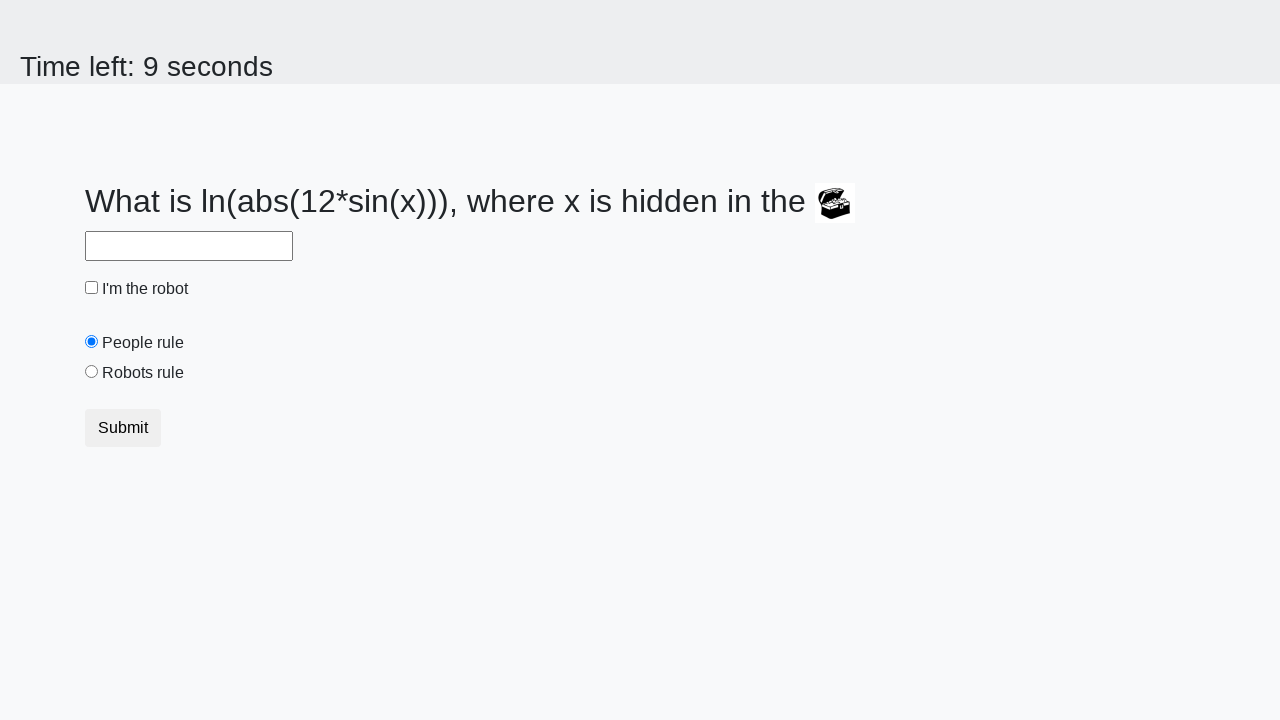

Waited for result page to load
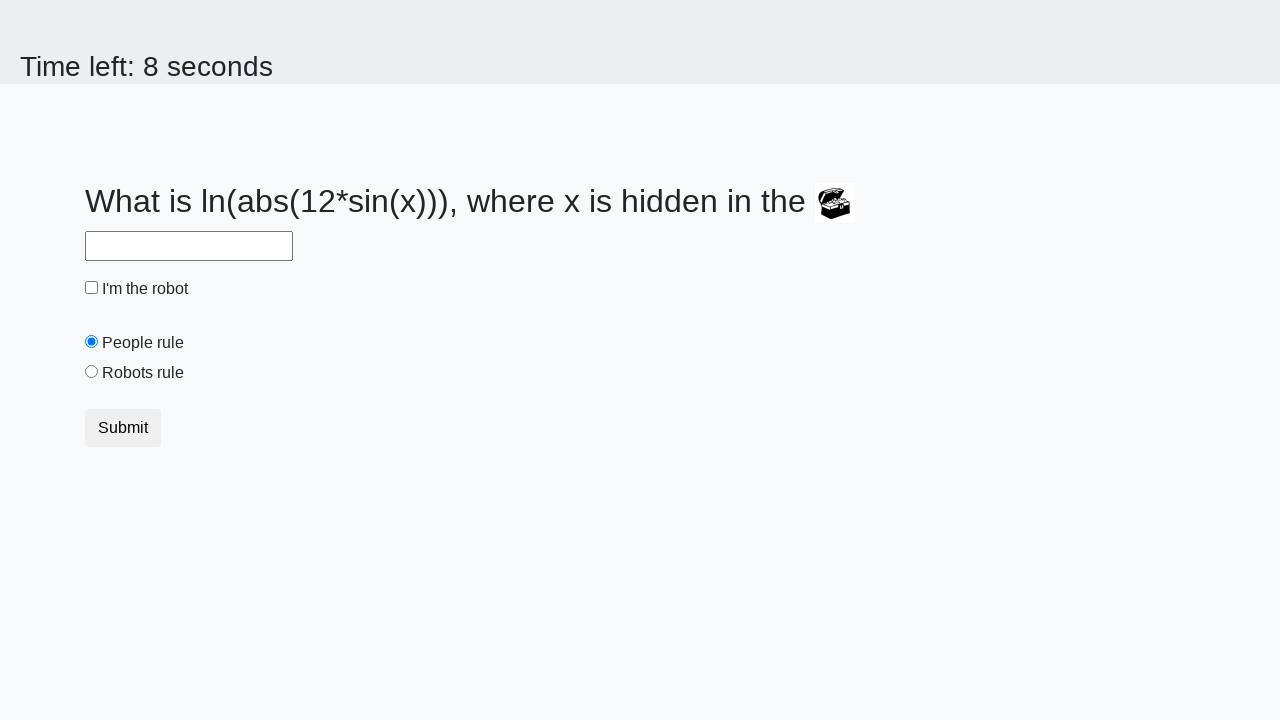

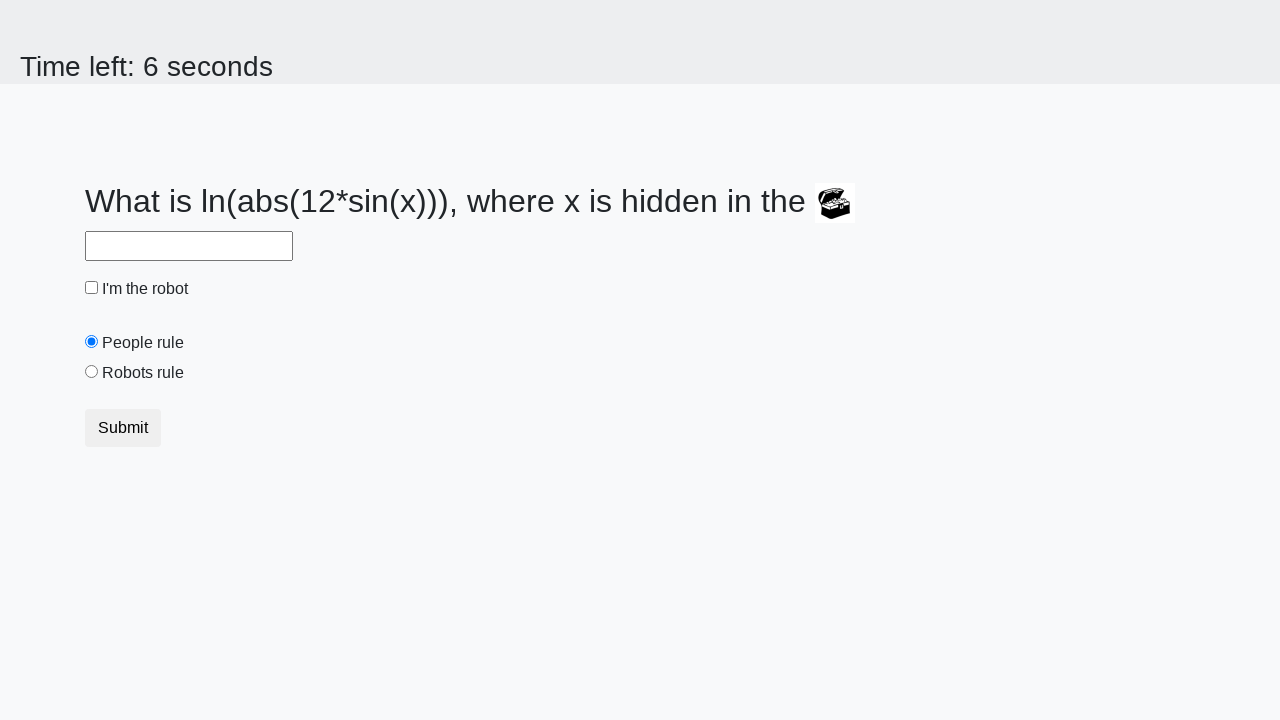